Navigates to a dynamic content page and waits for the content heading to load, verifying the page renders correctly.

Starting URL: https://the-internet.herokuapp.com/dynamic_content

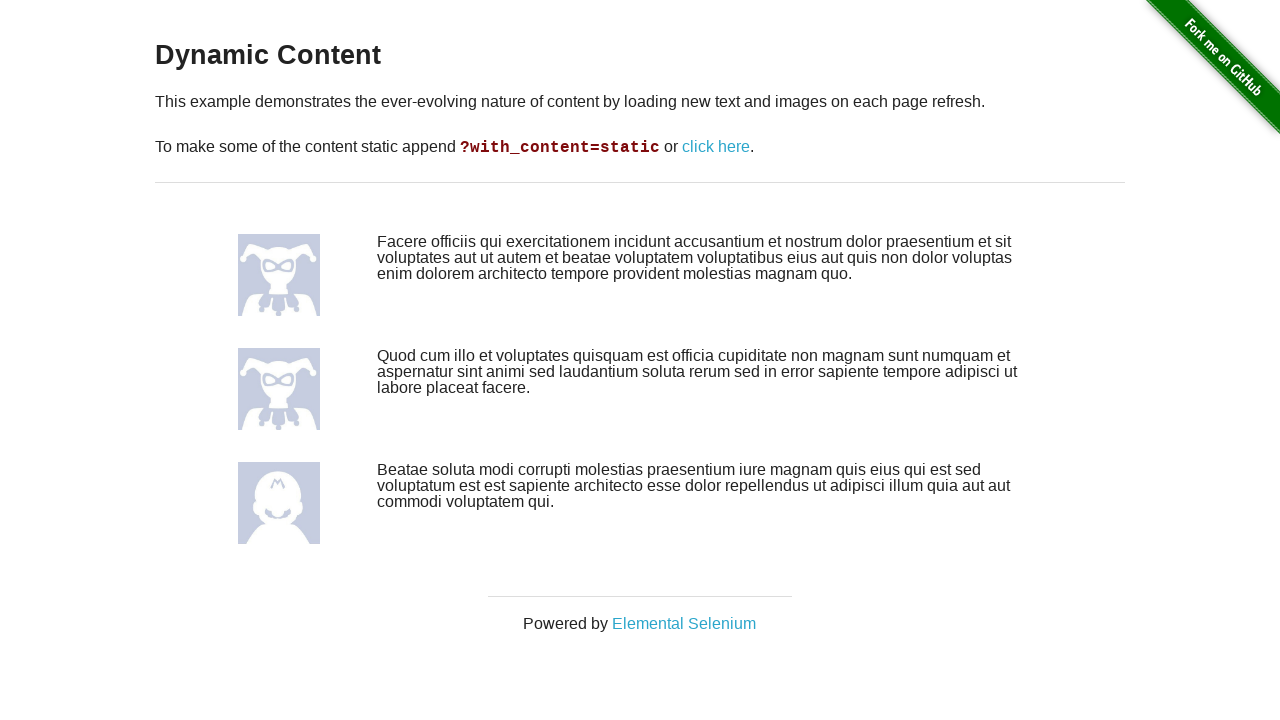

Navigated to dynamic content page
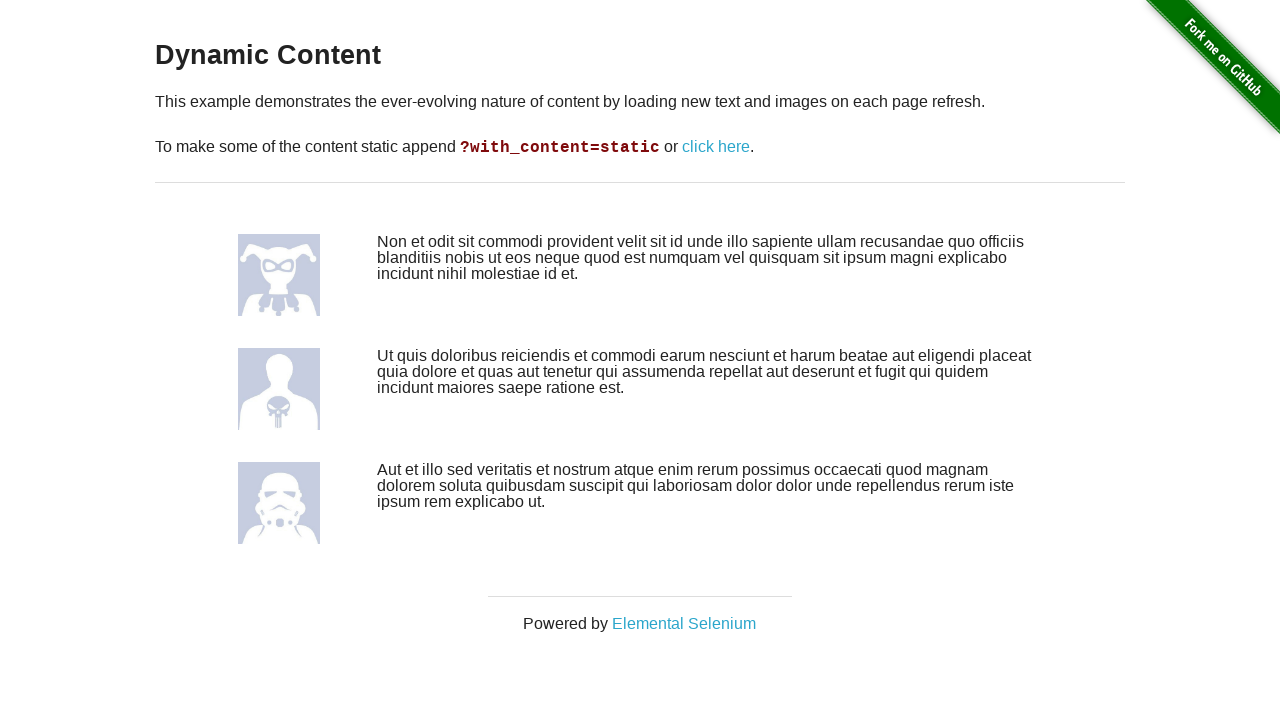

Content heading loaded and attached to DOM
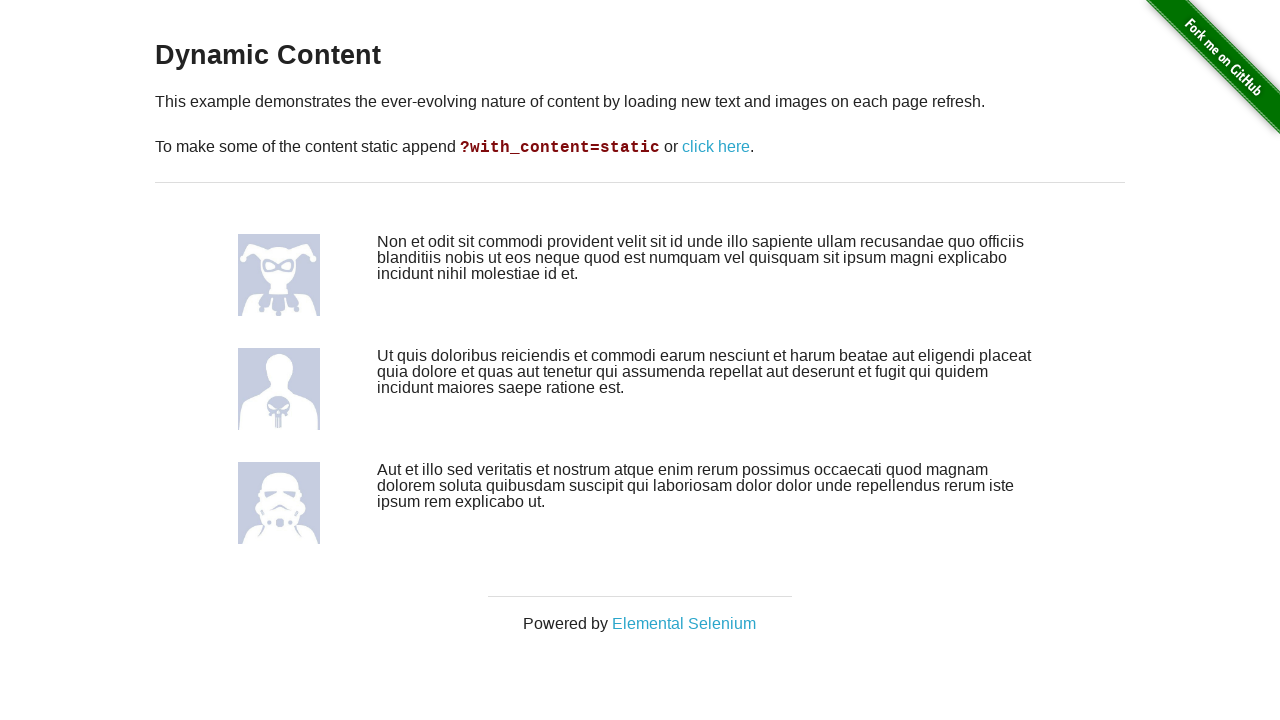

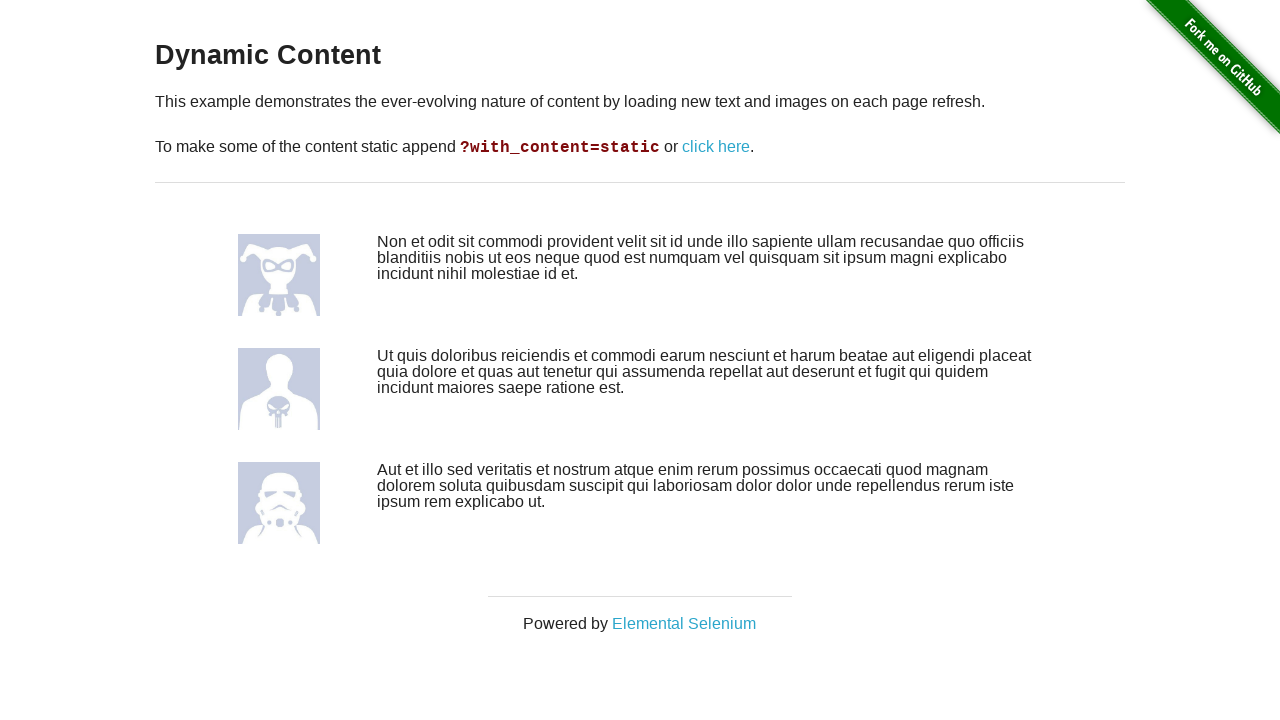